Tests the age form by entering a name and age, submitting the form, and verifying the result message

Starting URL: https://kristinek.github.io/site/examples/age

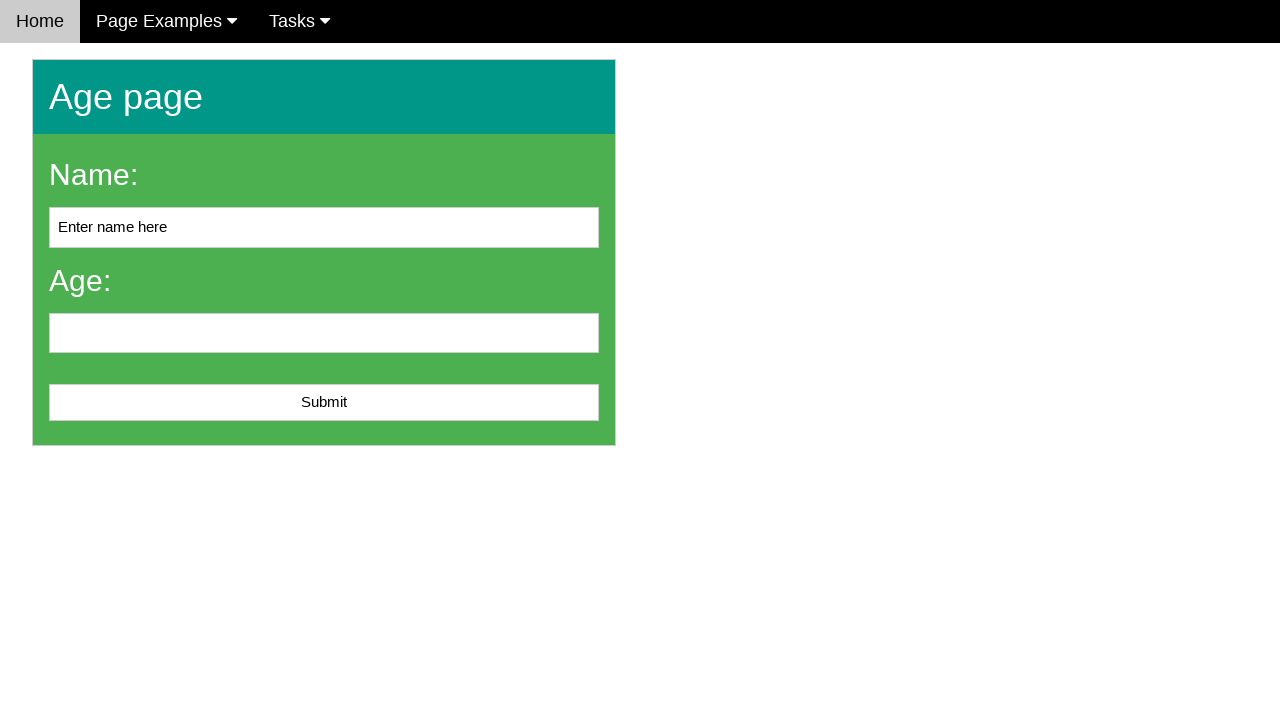

Cleared the name input field on #name
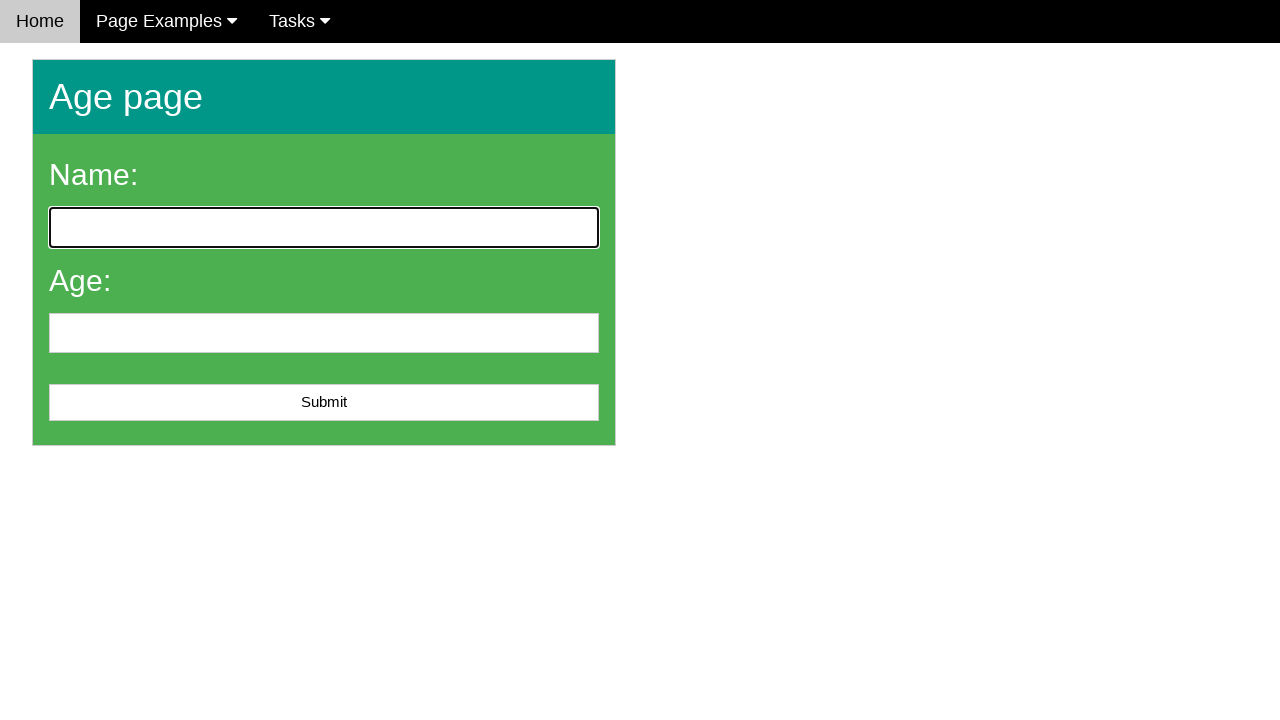

Filled name field with 'John Doe' on #name
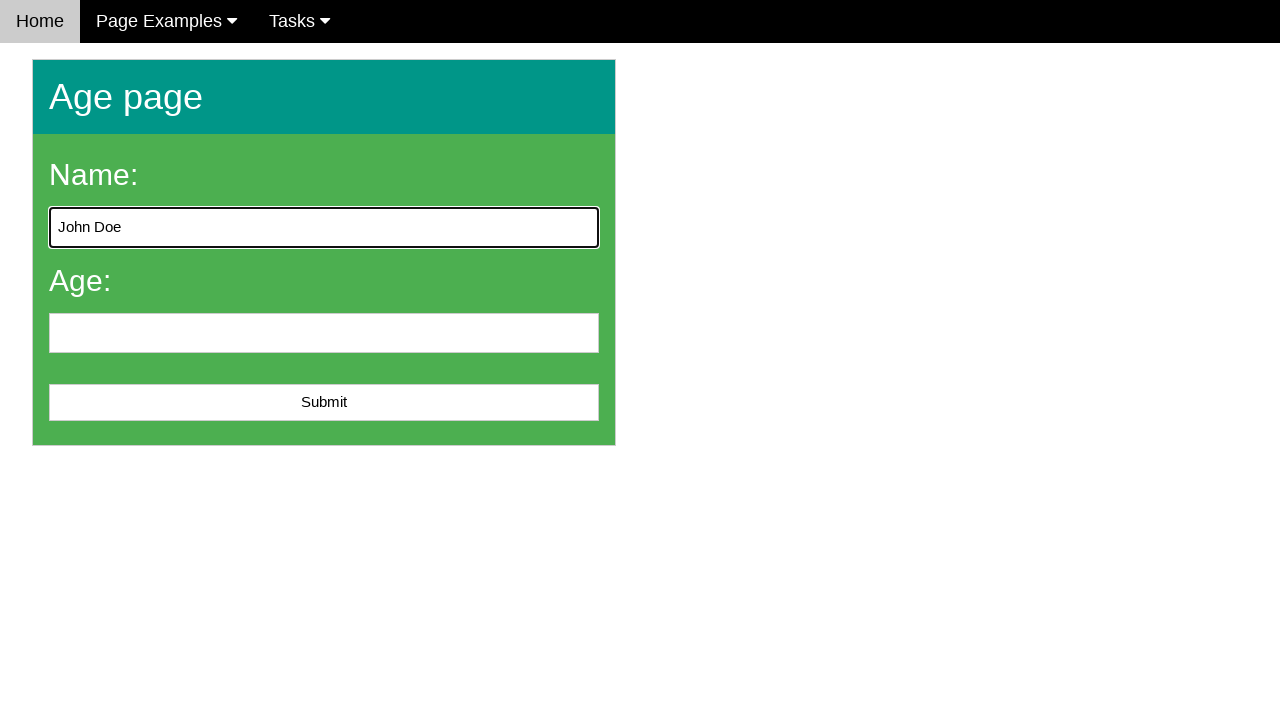

Filled age field with '25' on #age
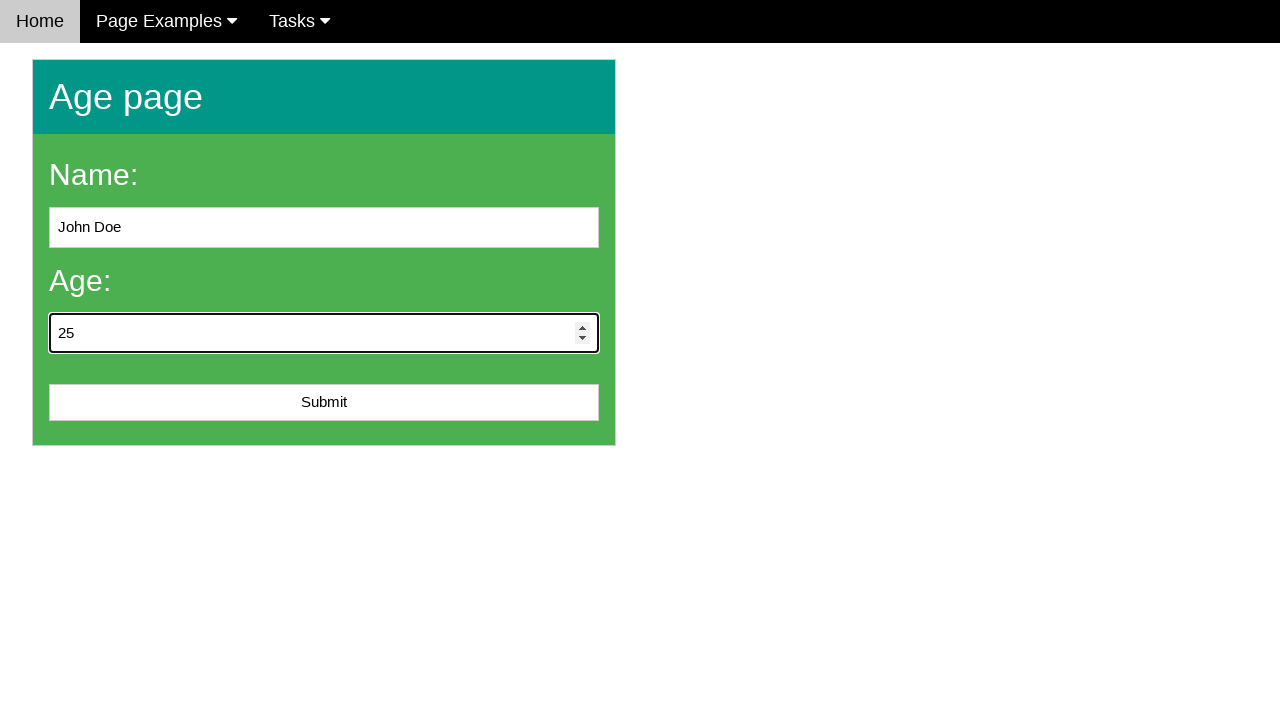

Clicked submit button to submit the age form at (324, 403) on #submit
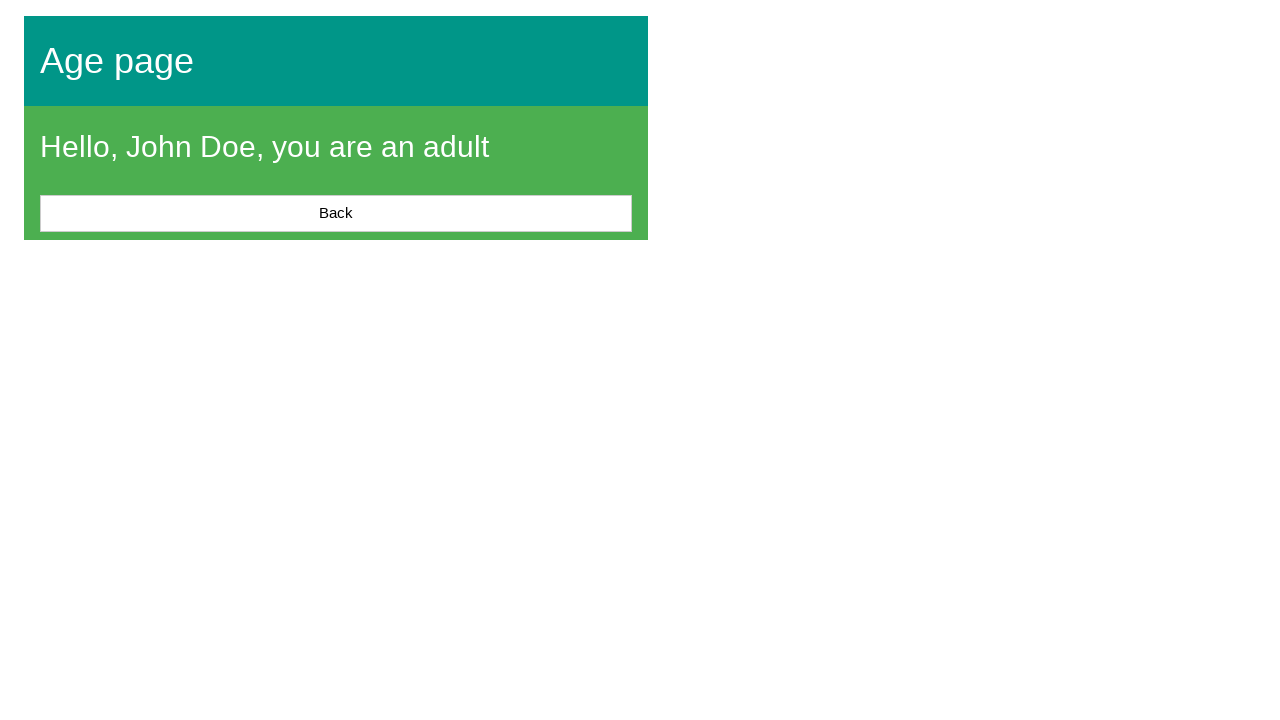

Result message appeared after form submission
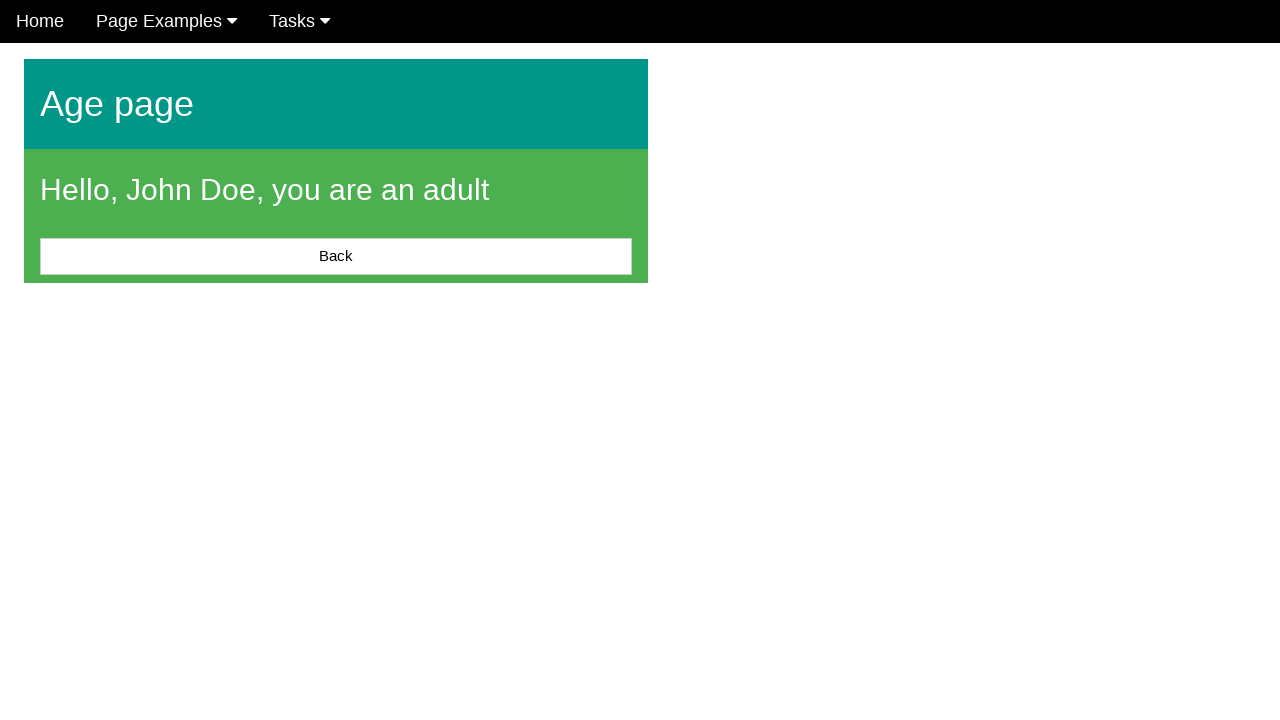

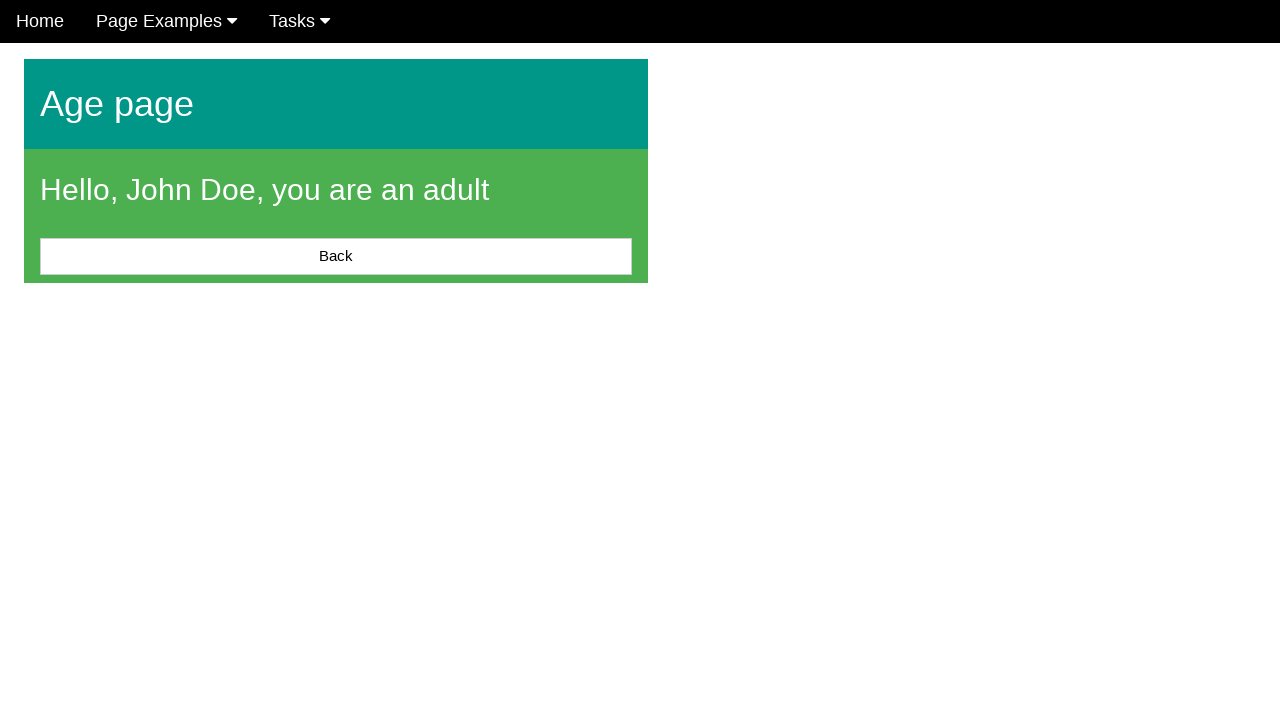